Tests dynamic controls functionality by verifying a checkbox is visible, clicking a toggle button to hide it, and waiting for the checkbox to disappear

Starting URL: https://v1.training-support.net/selenium/dynamic-controls

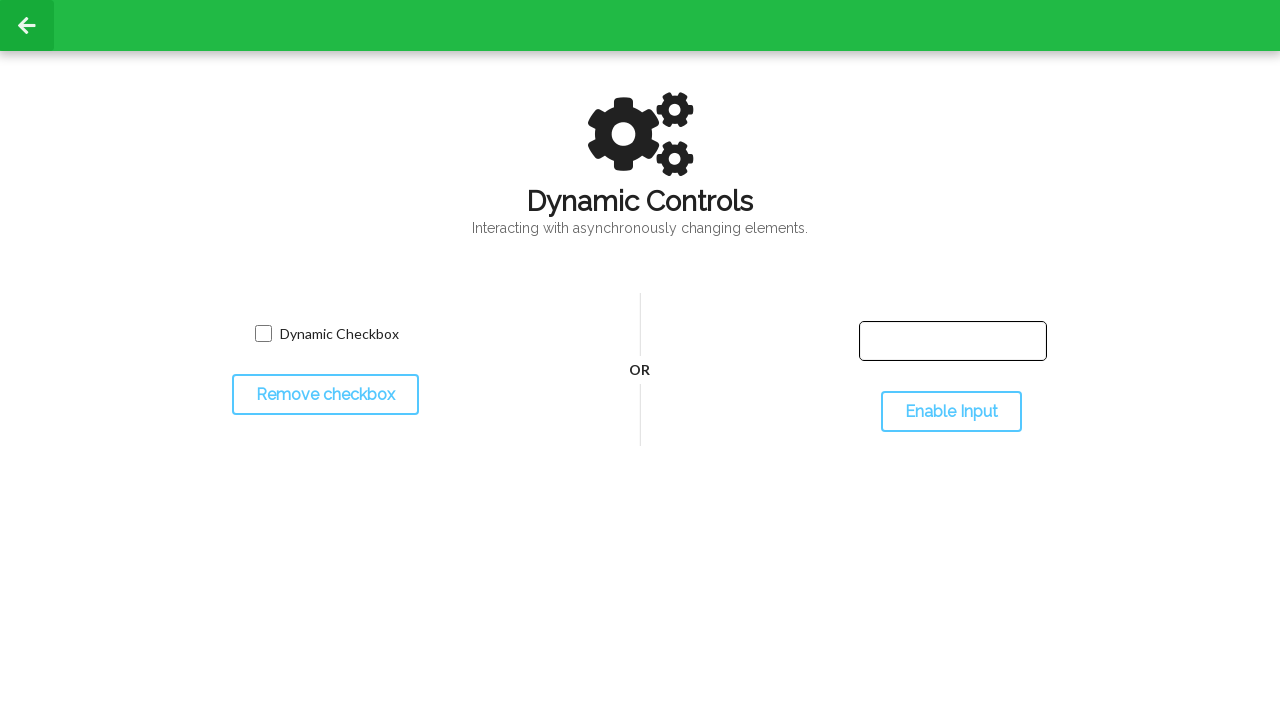

Verified checkbox is initially visible
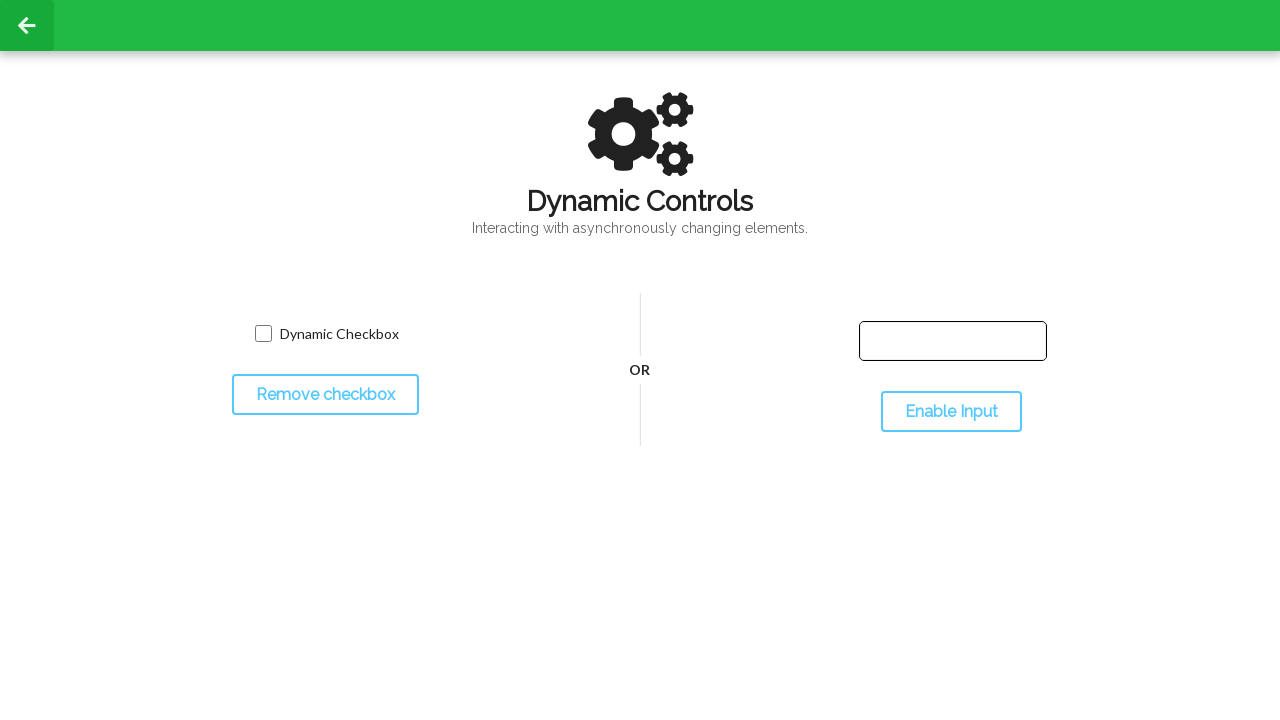

Clicked toggle button to hide the checkbox at (325, 395) on #toggleCheckbox
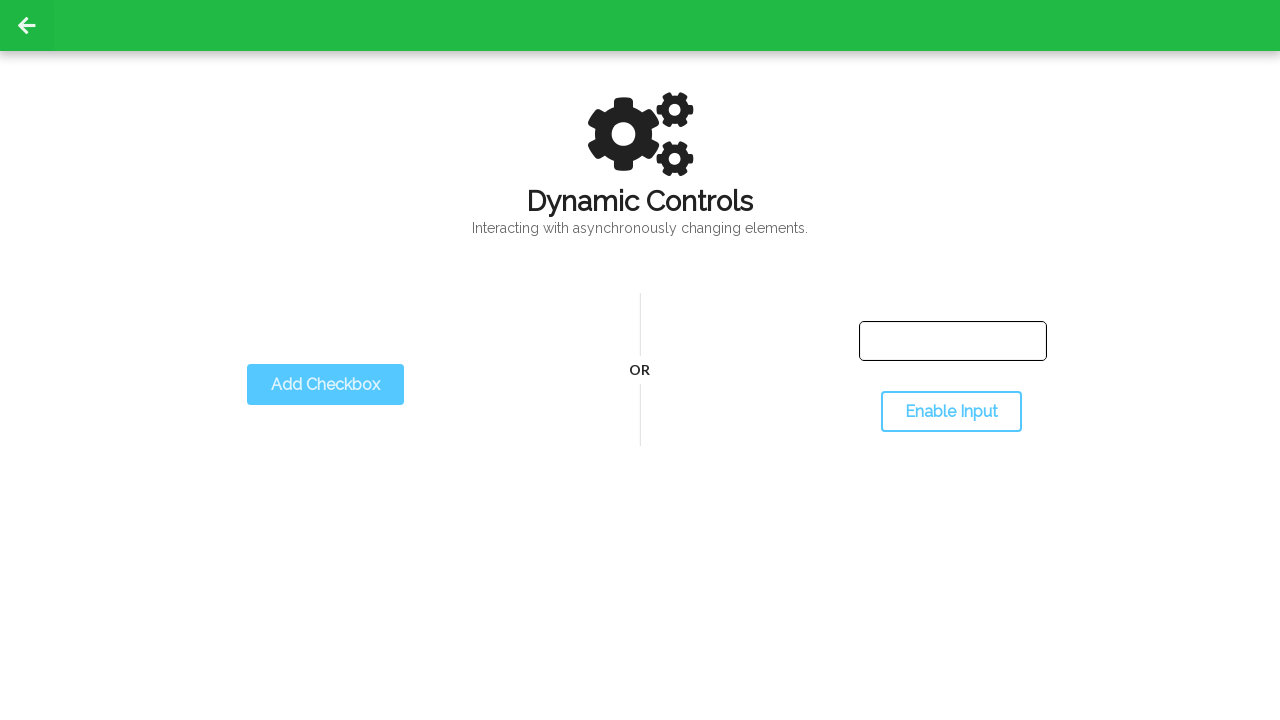

Confirmed checkbox has disappeared
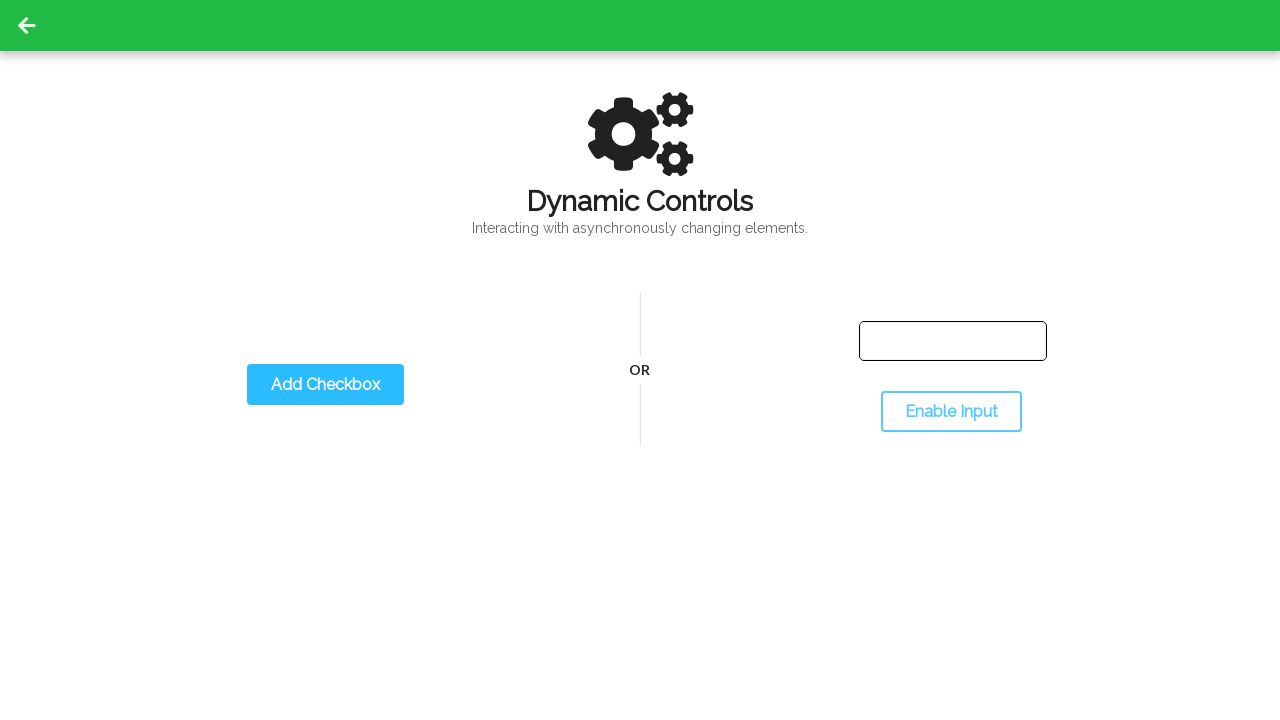

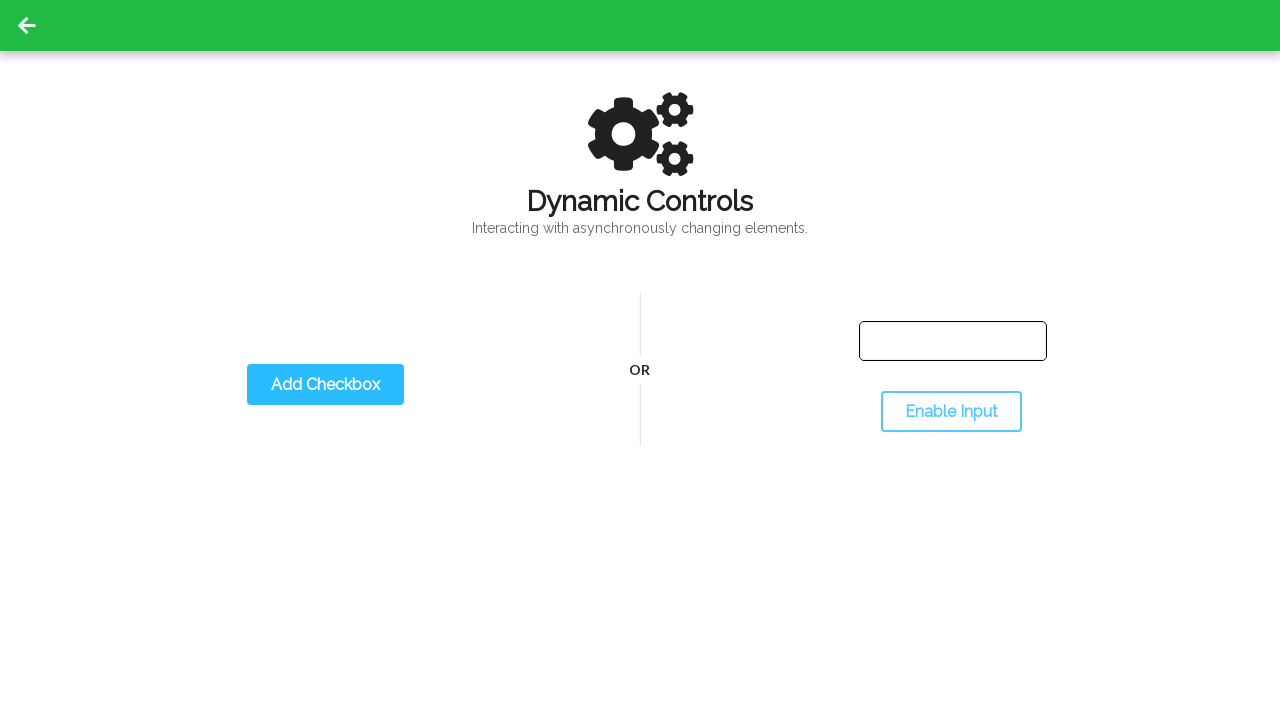